Tests that clicking the delete link changes the URL to include #delete

Starting URL: https://the-internet.herokuapp.com/challenging_dom

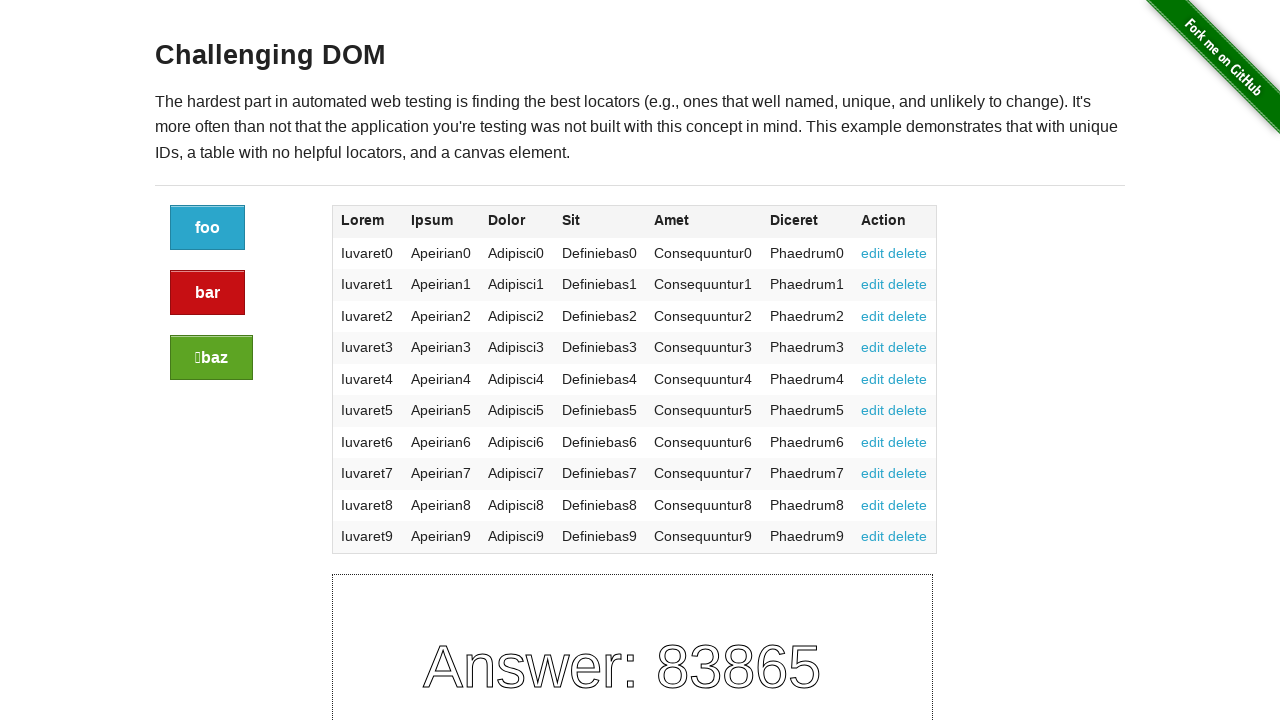

Clicked the first delete link in the table at (908, 253) on a[href='#delete'] >> nth=0
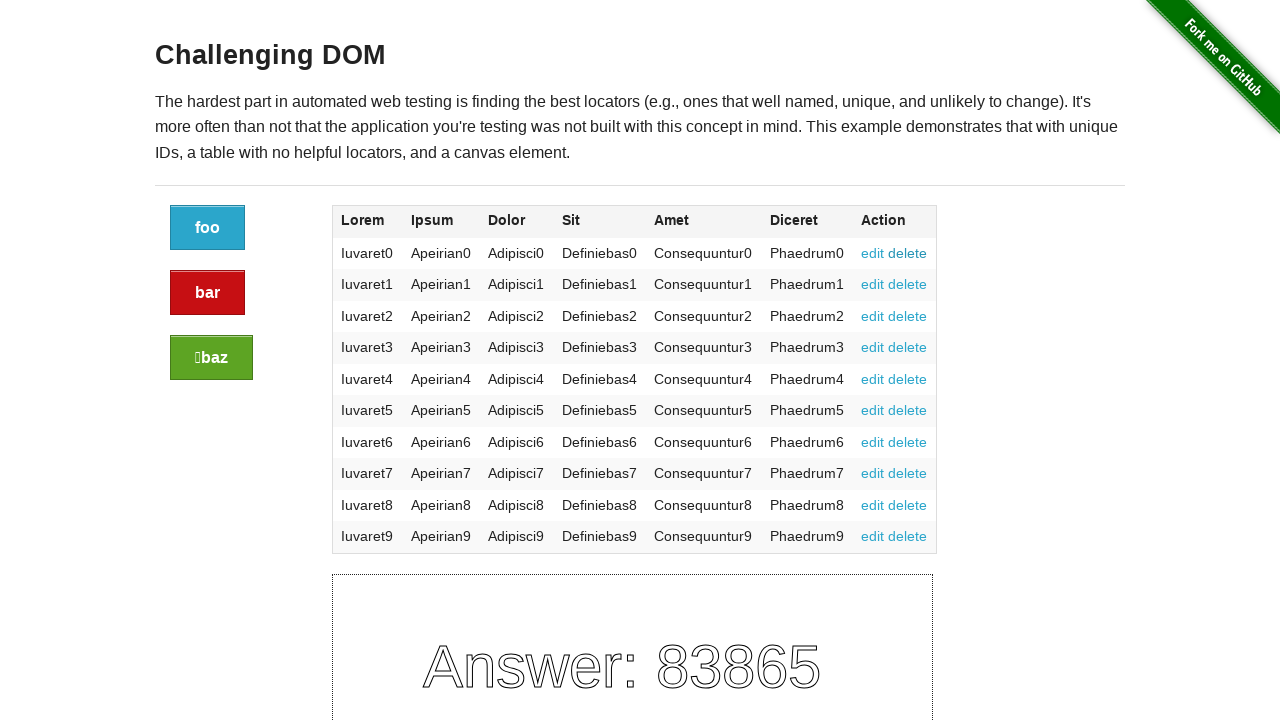

Verified URL changed to include #delete fragment
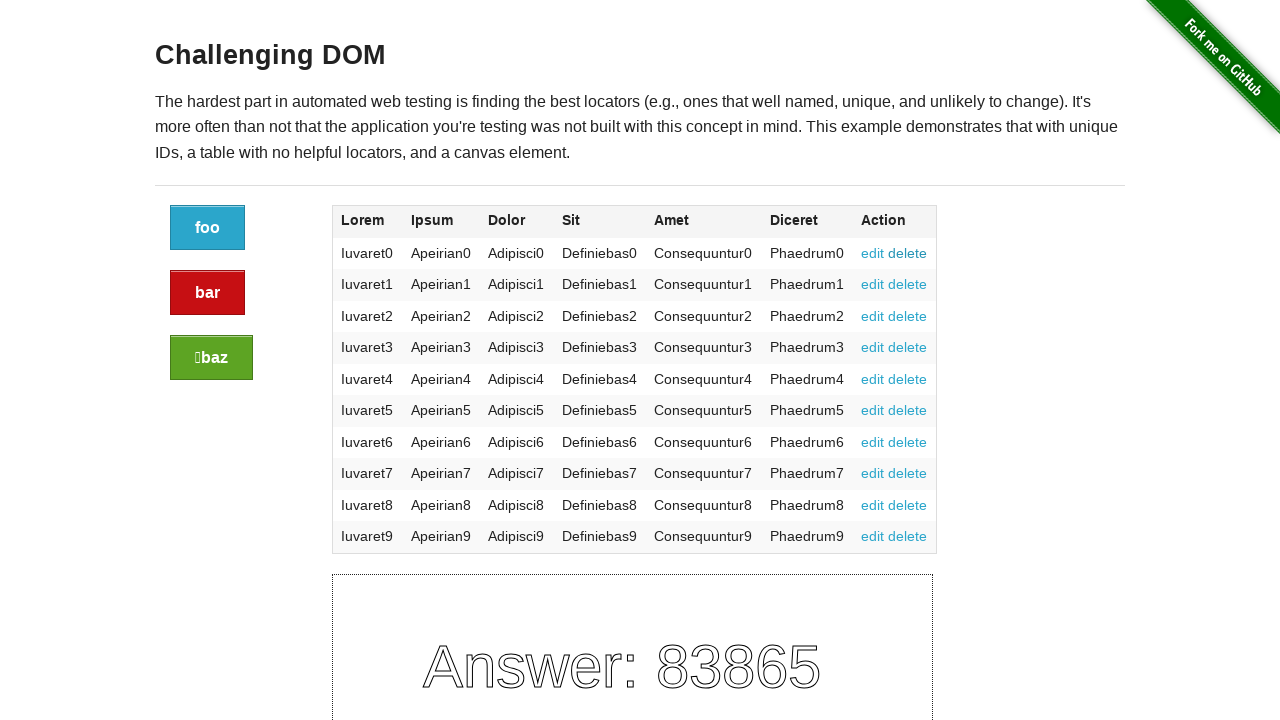

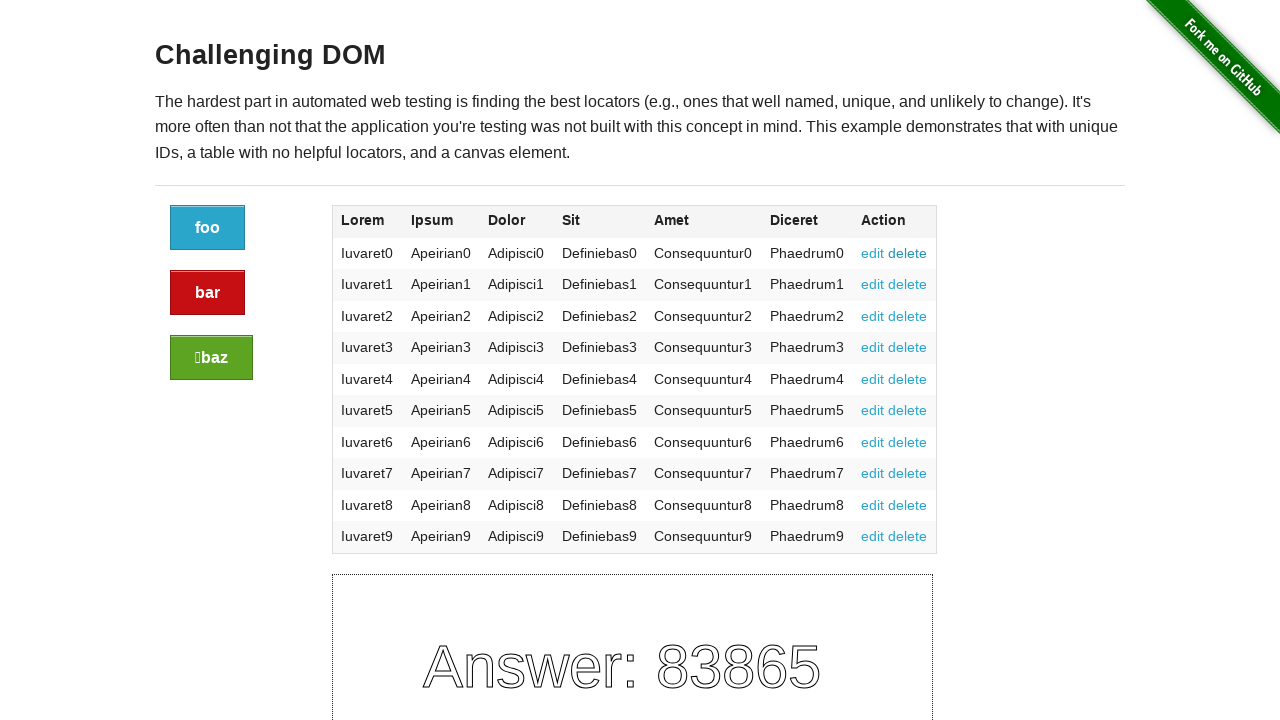